Tests form validation by submitting the form without filling required fields and verifying that empty required fields are highlighted with red border color.

Starting URL: https://demoqa.com/automation-practice-form

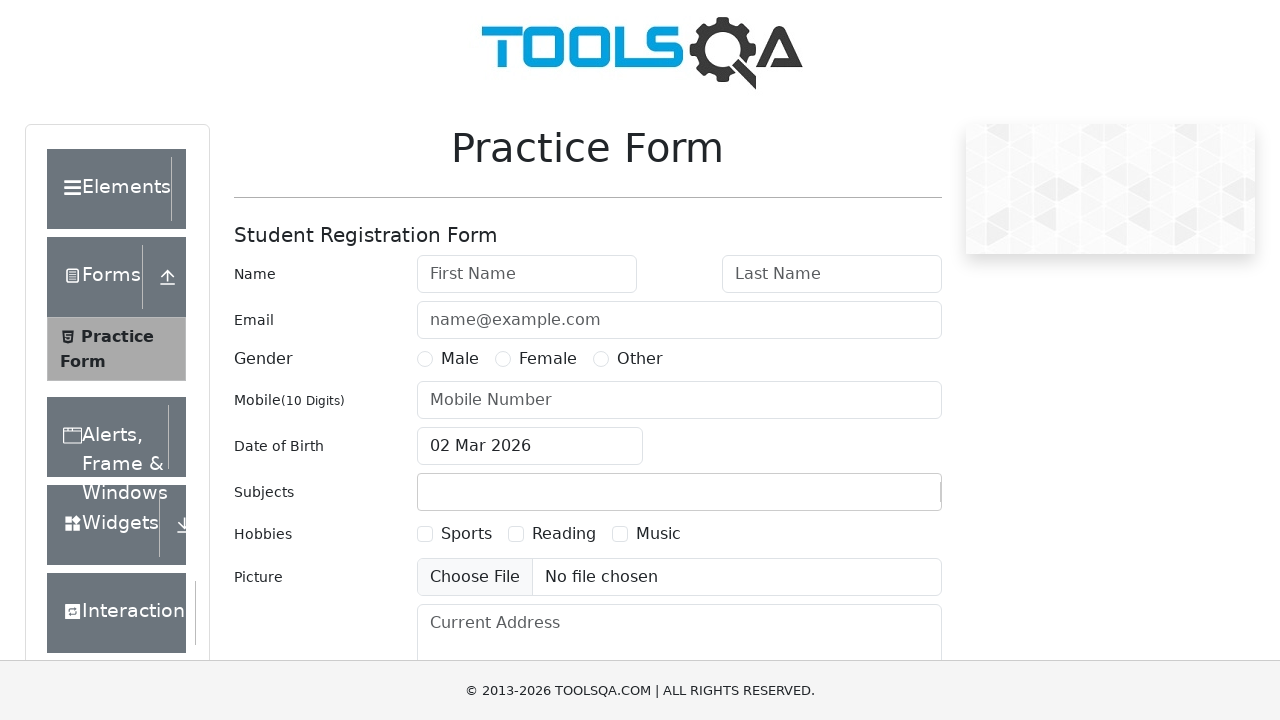

Scrolled to bottom of the form page
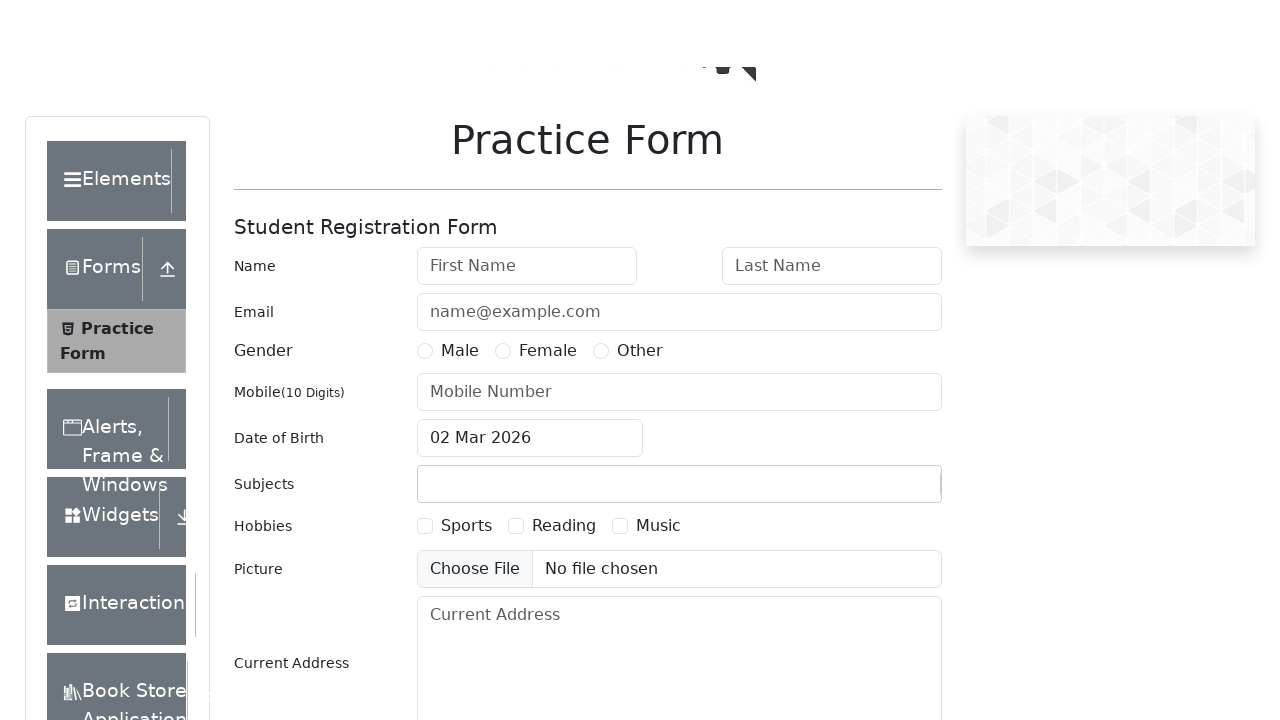

Clicked submit button without filling required fields at (885, 499) on #submit
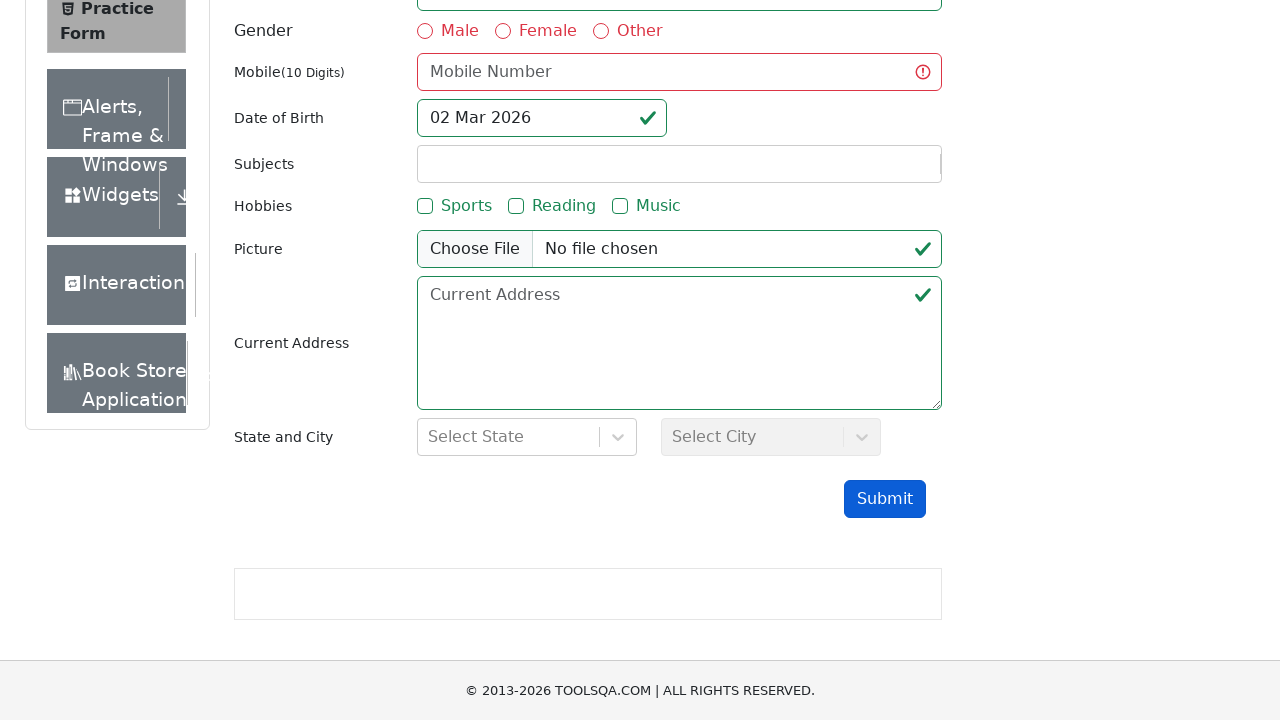

Waited for validation errors to be applied
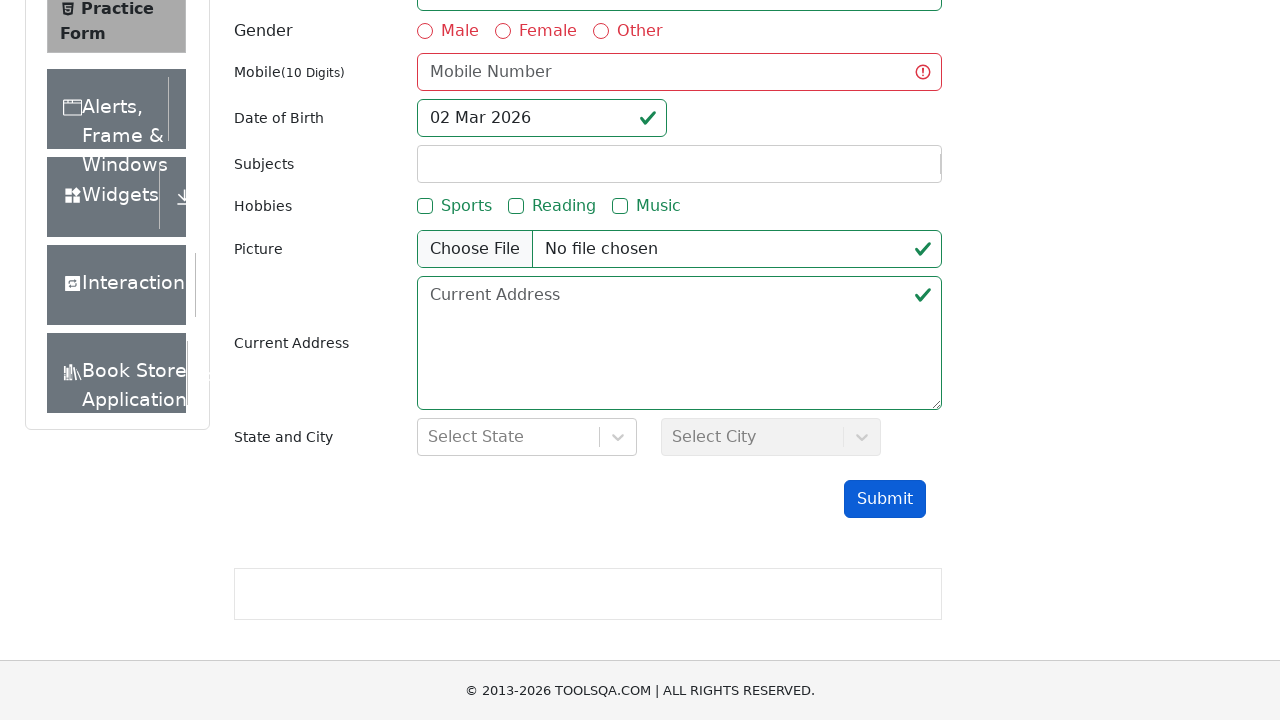

Retrieved border color of first name field
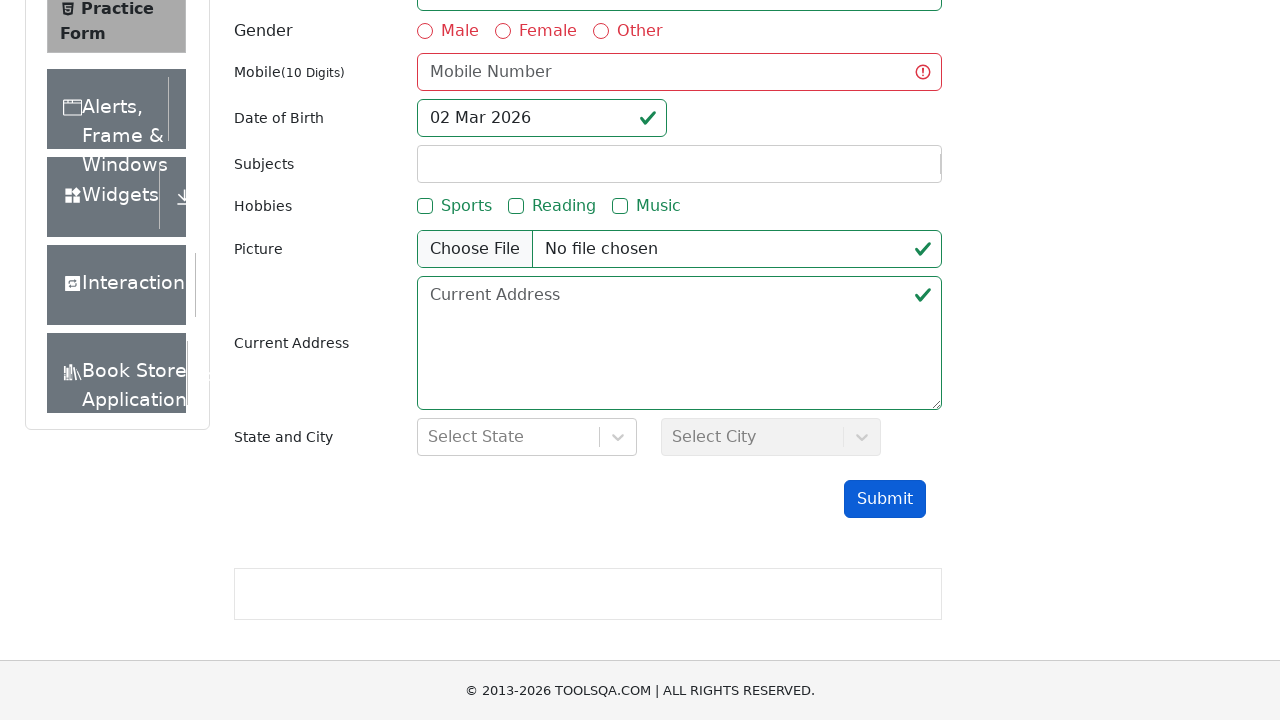

Verified first name field has red border (validation error)
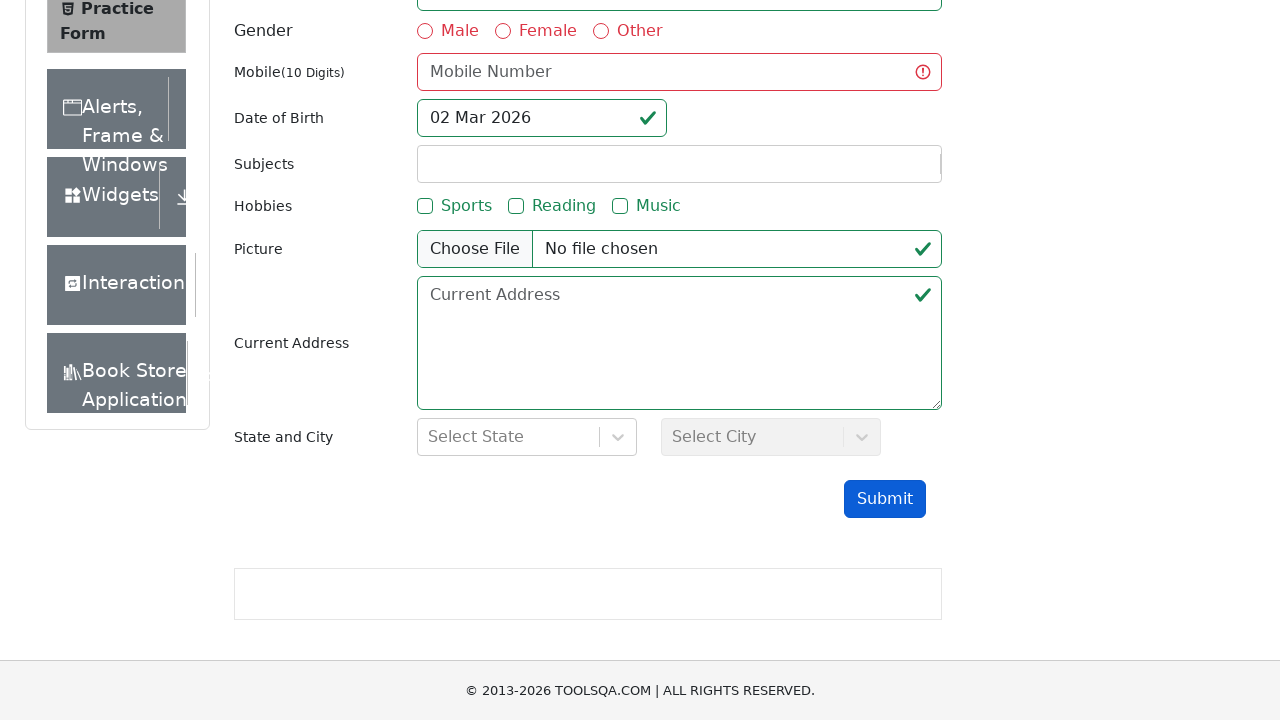

Retrieved border color of last name field
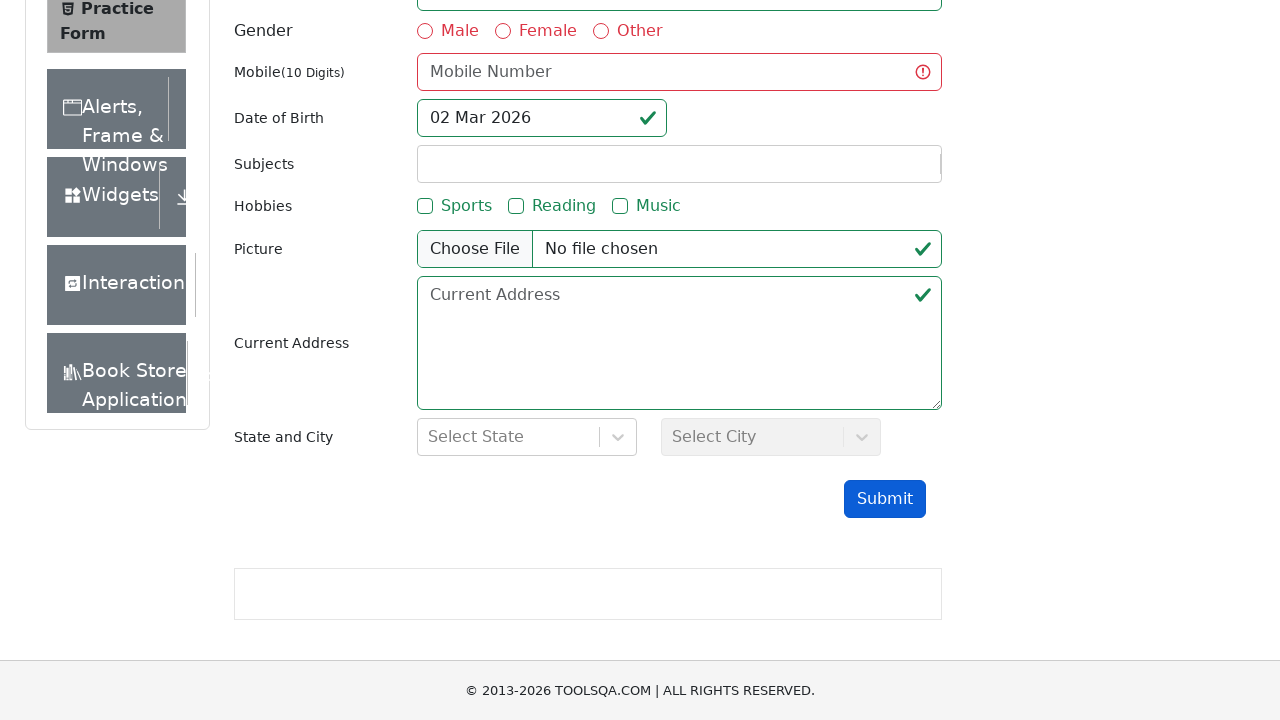

Verified last name field has red border (validation error)
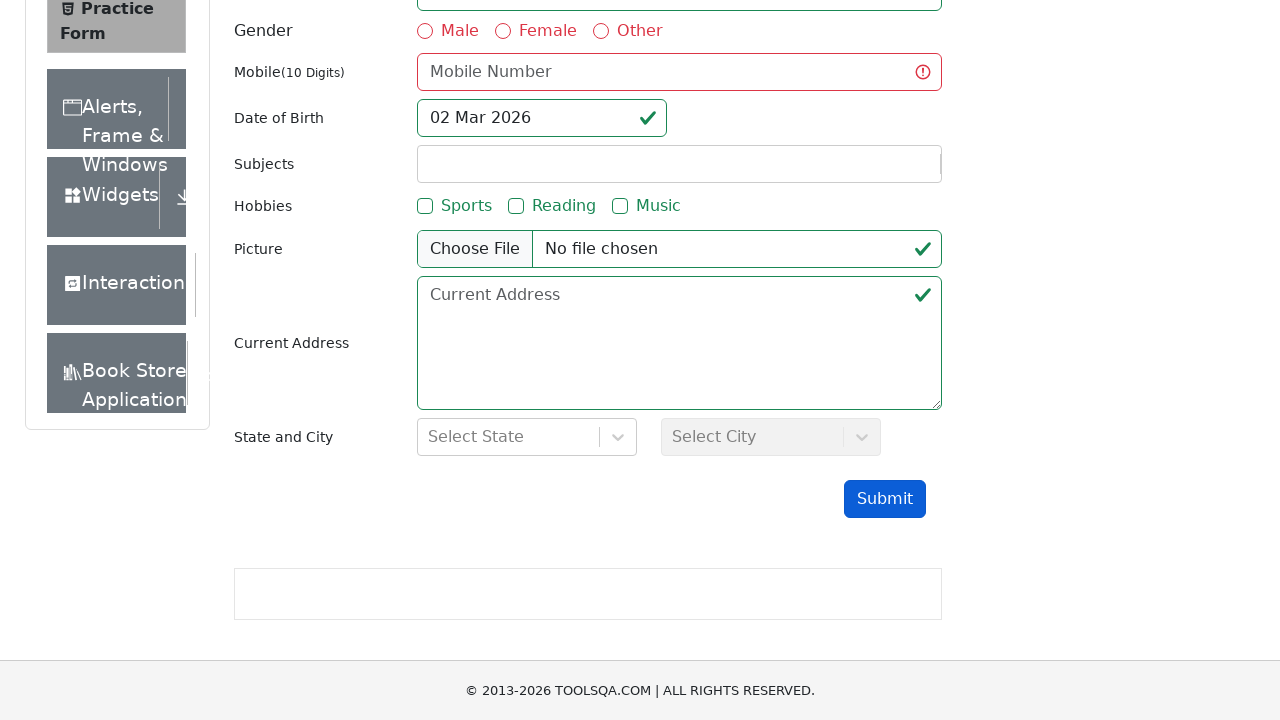

Retrieved border color of phone number field
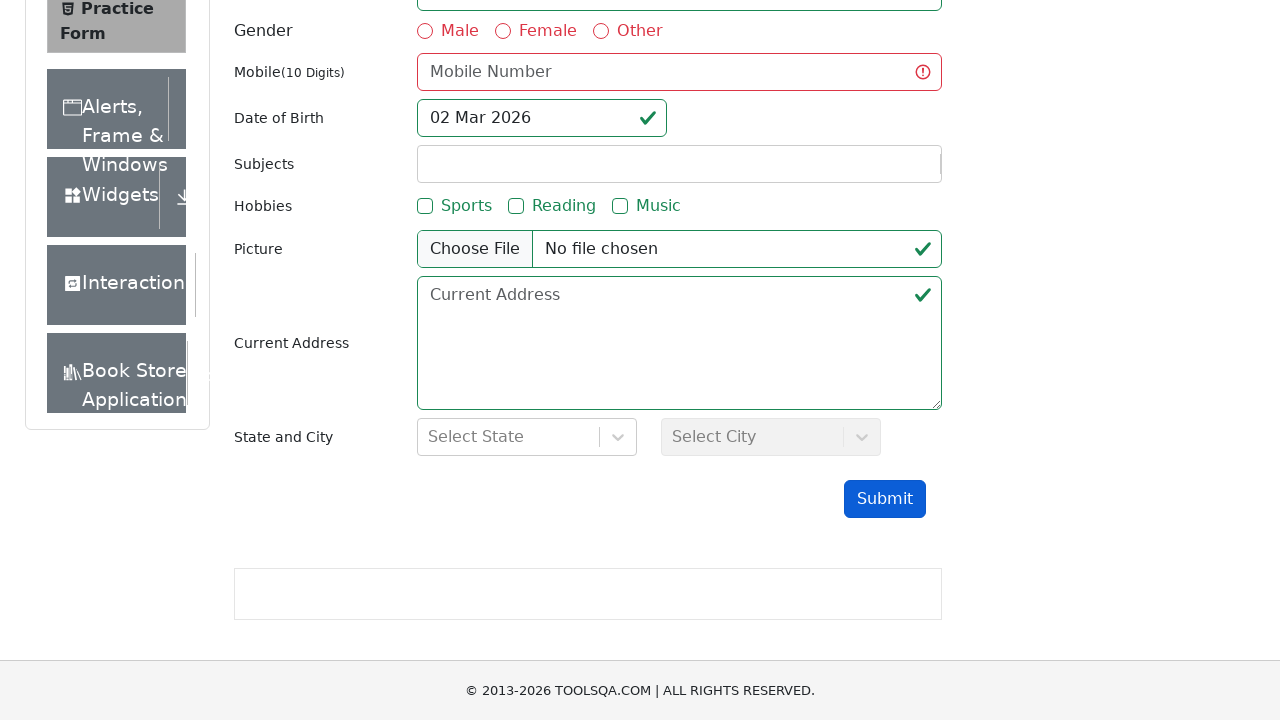

Verified phone number field has red border (validation error)
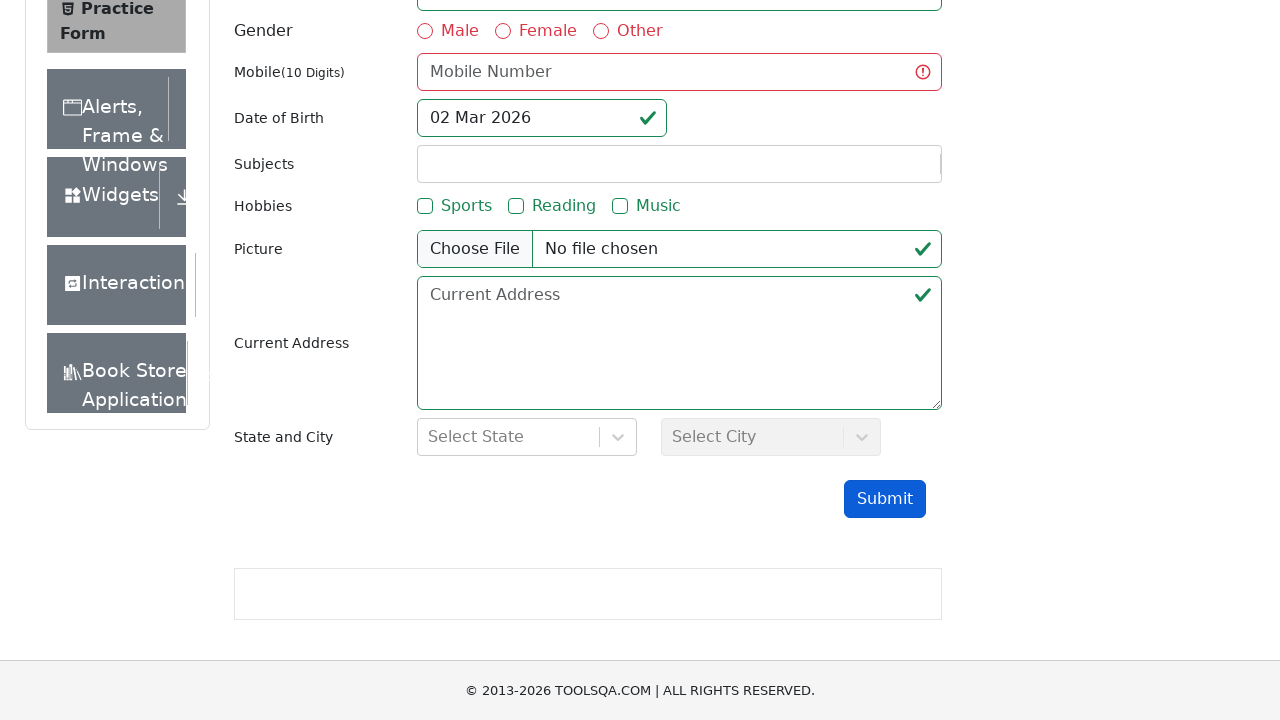

Retrieved border color of male gender radio button
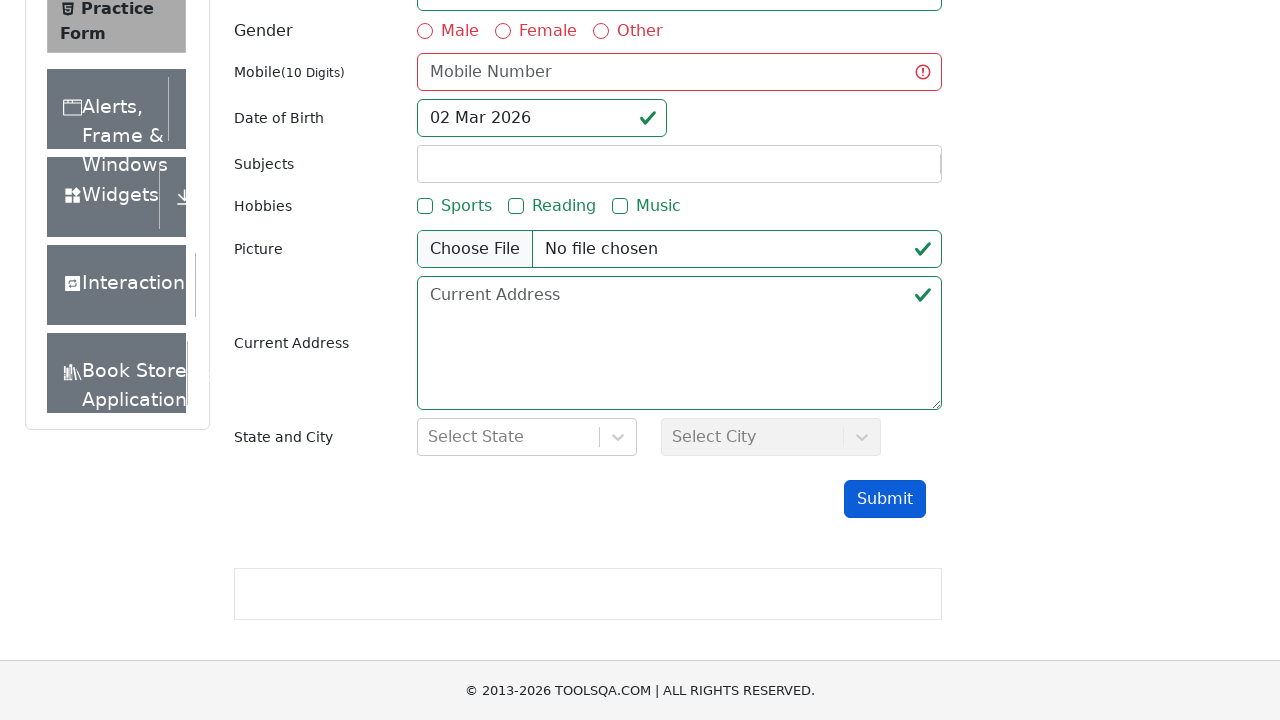

Verified male gender radio button has red border (validation error)
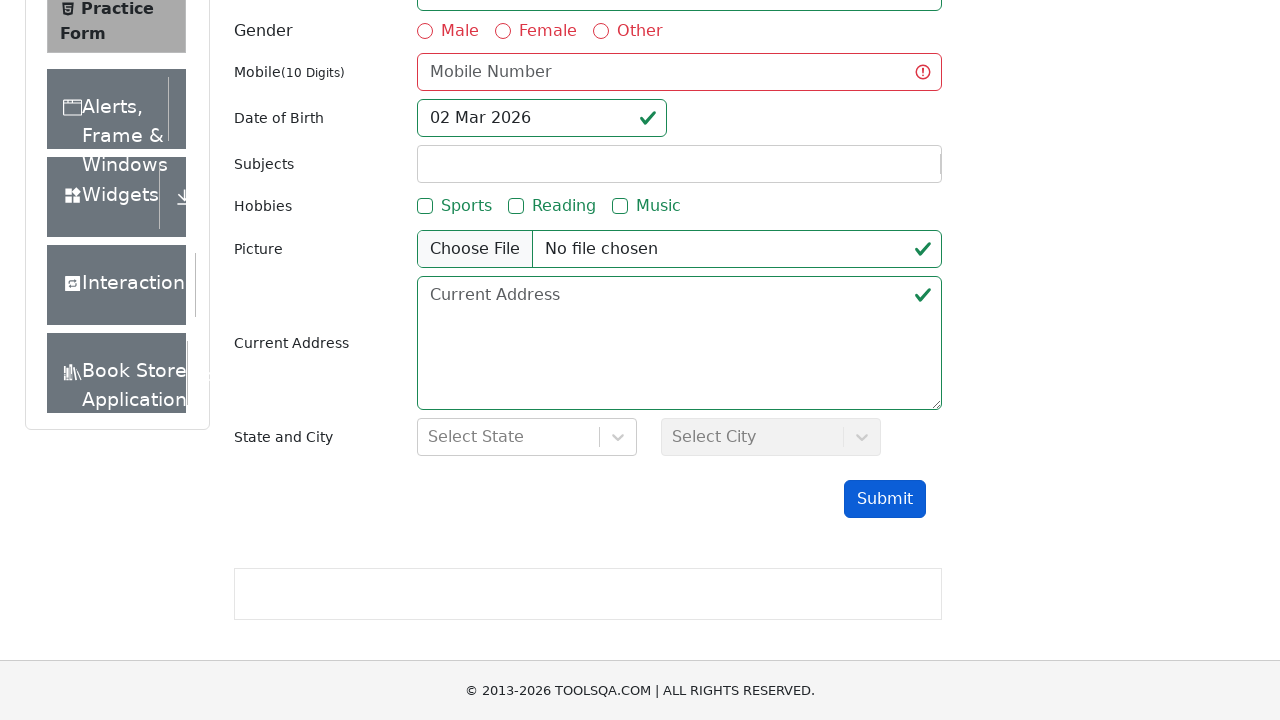

Retrieved border color of female gender radio button
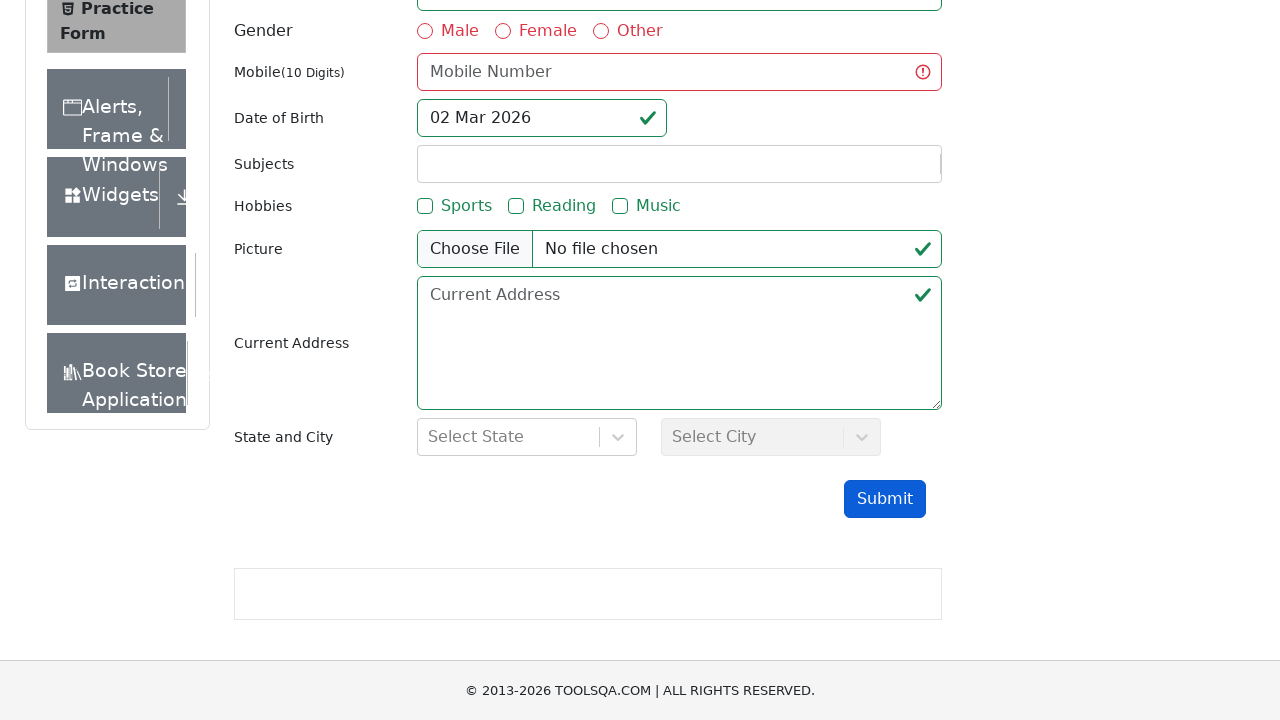

Verified female gender radio button has red border (validation error)
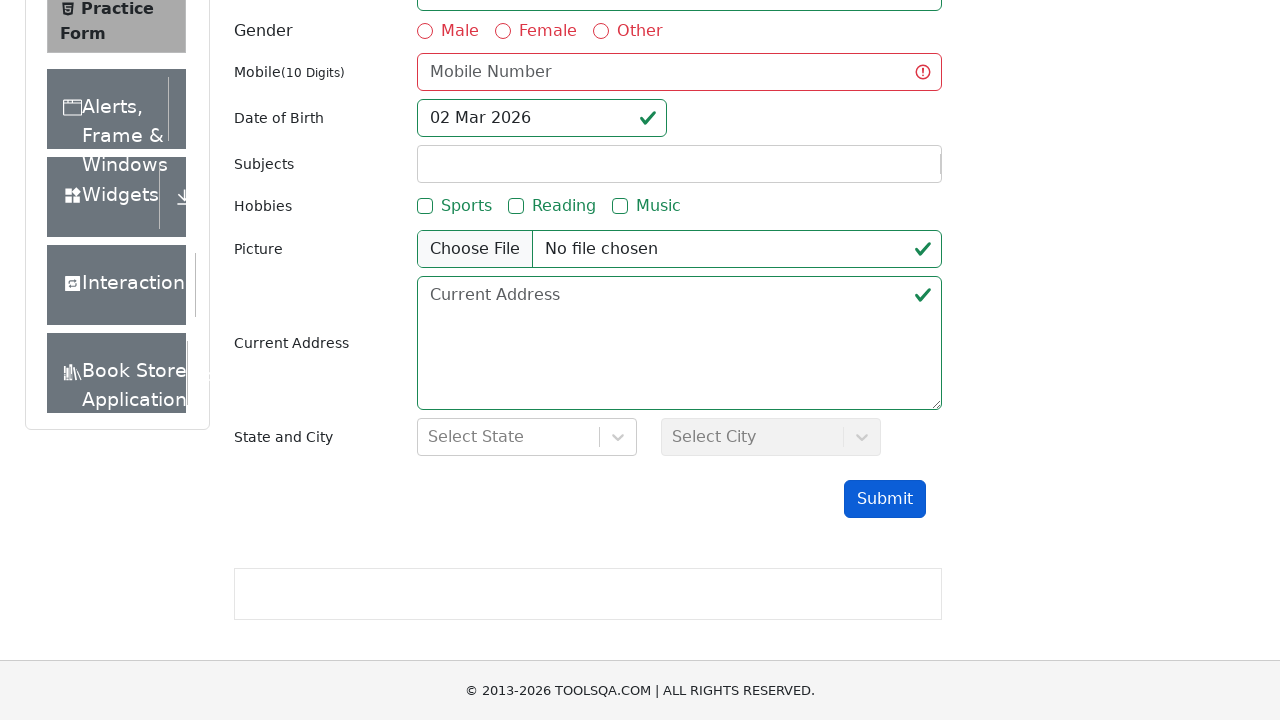

Retrieved border color of other gender radio button
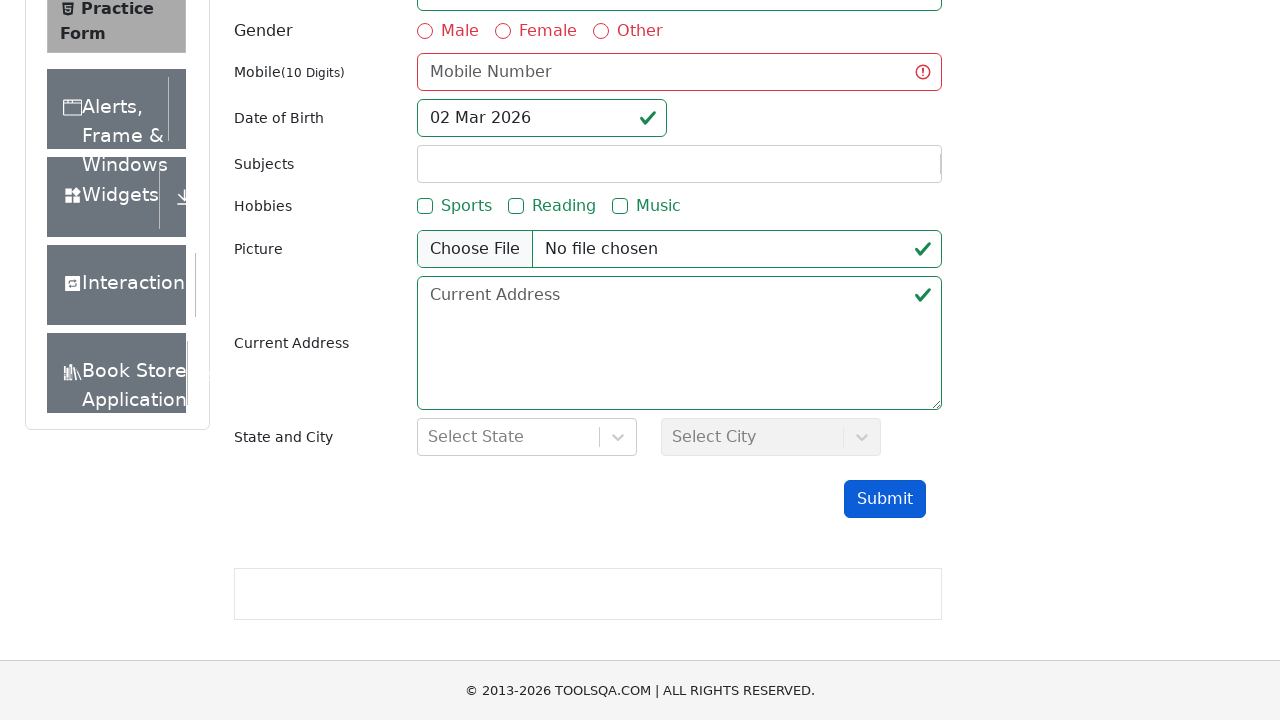

Verified other gender radio button has red border (validation error)
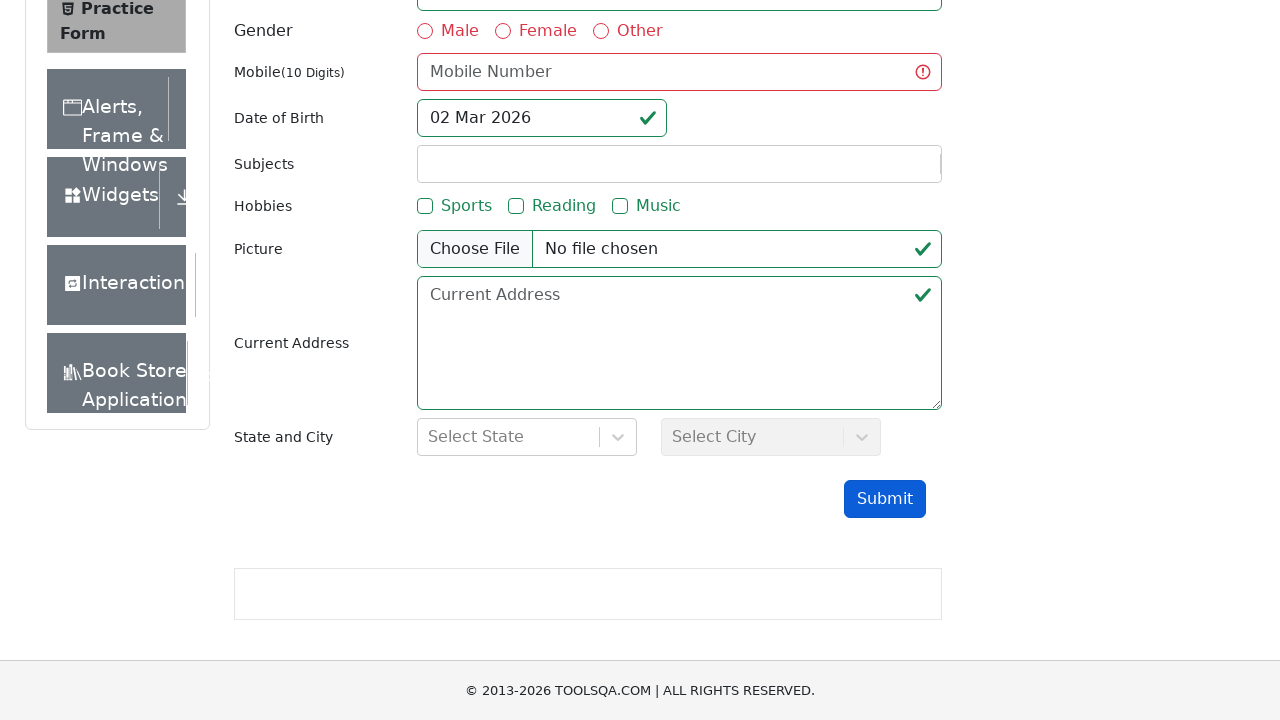

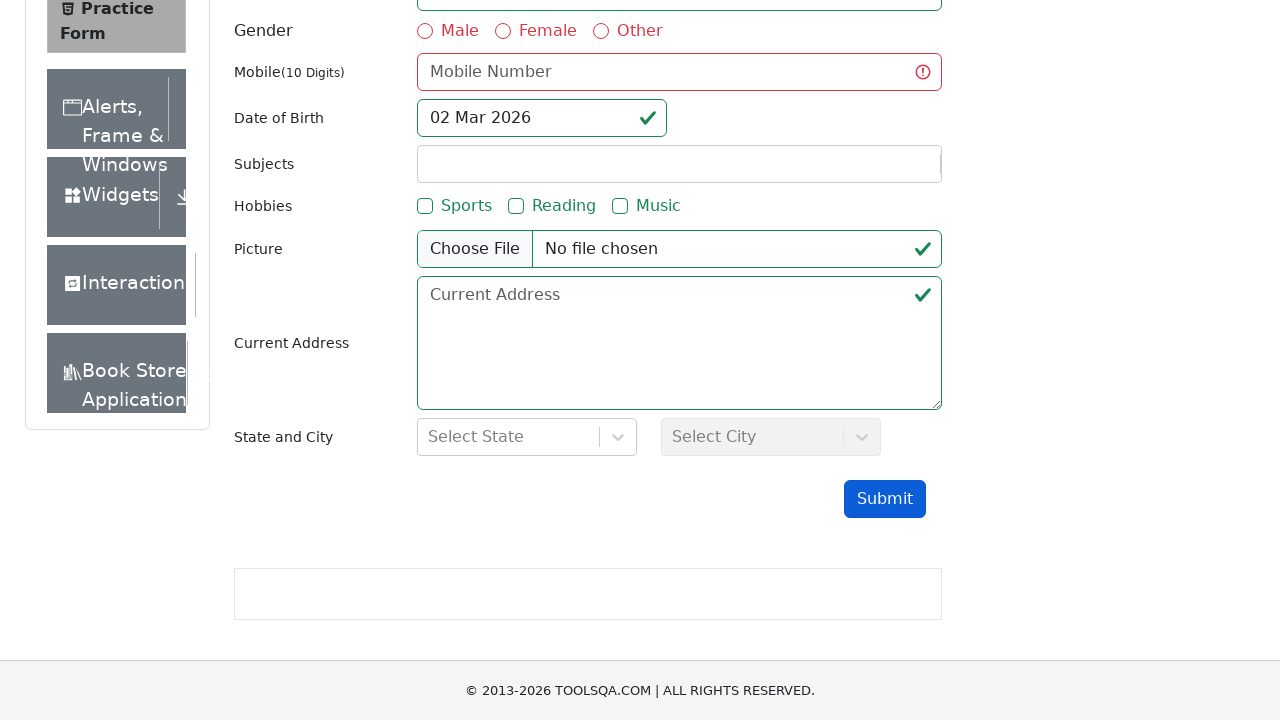